Tests dynamic loading by clicking a button and waiting for hidden content to become visible

Starting URL: https://the-internet.herokuapp.com/dynamic_loading/1

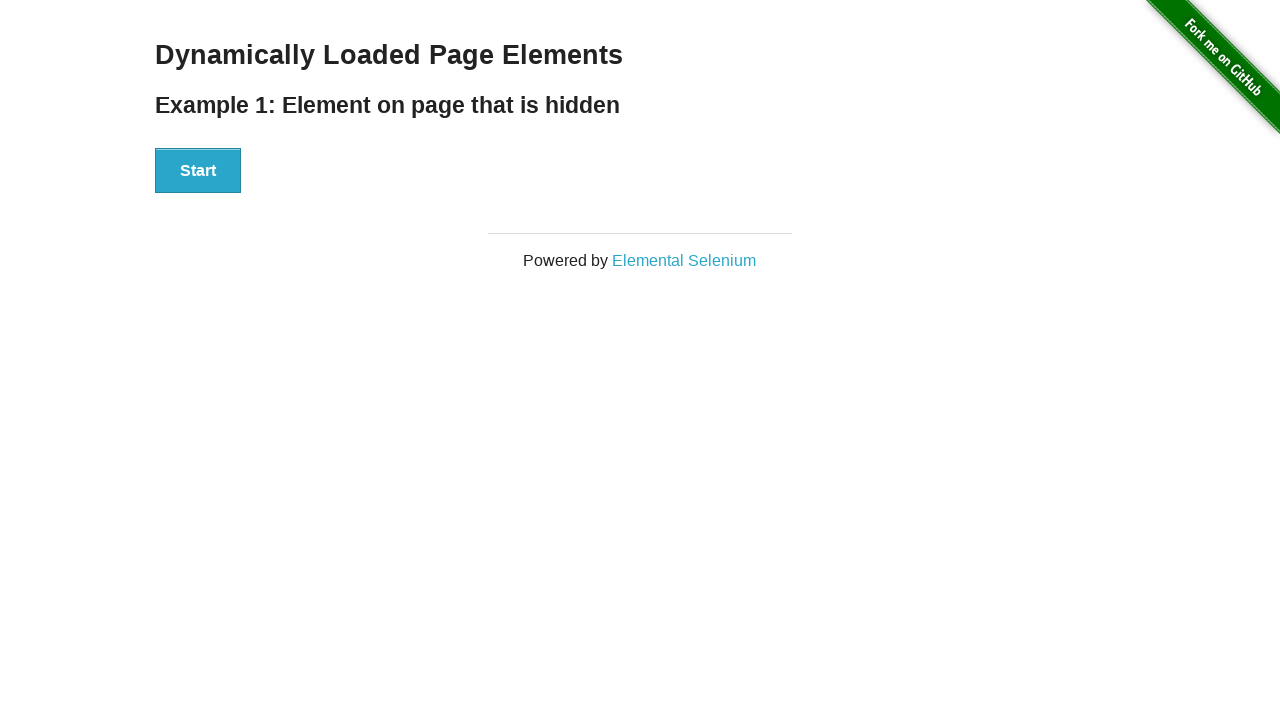

Clicked start button to trigger dynamic loading at (198, 171) on #start > button
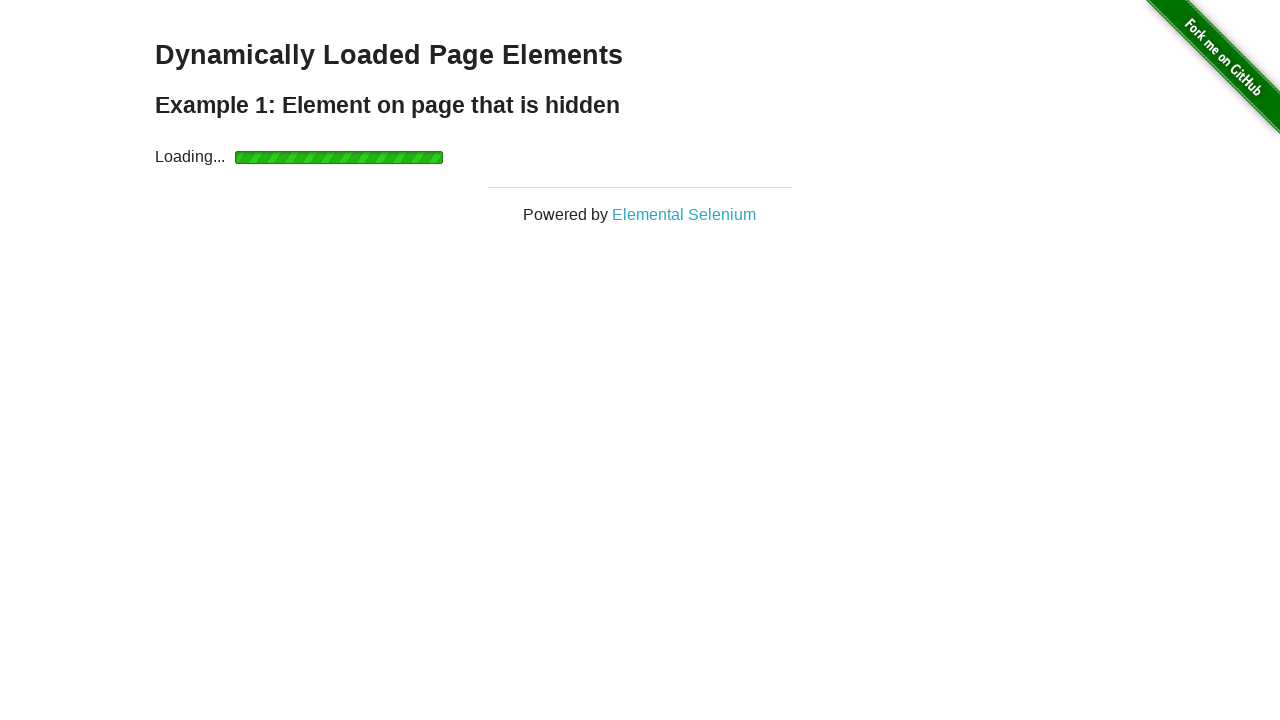

Waited for 'Hello World!' text to become visible
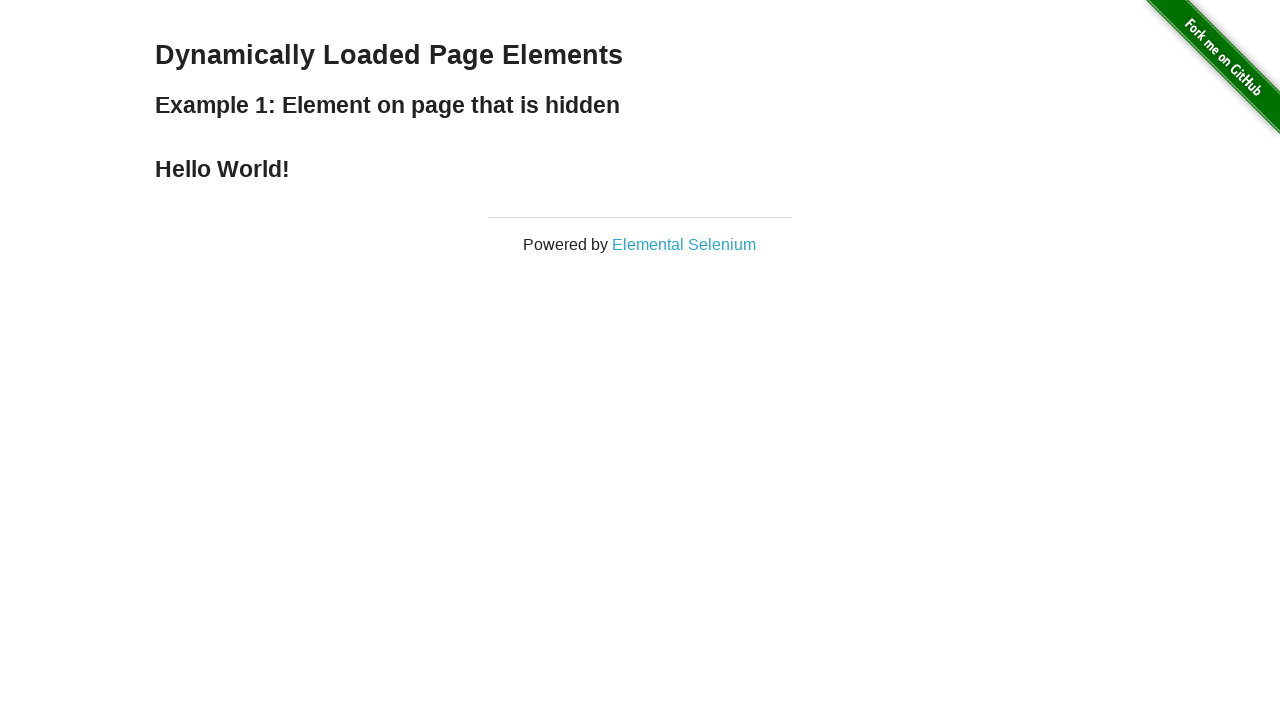

Located 'Hello World!' element
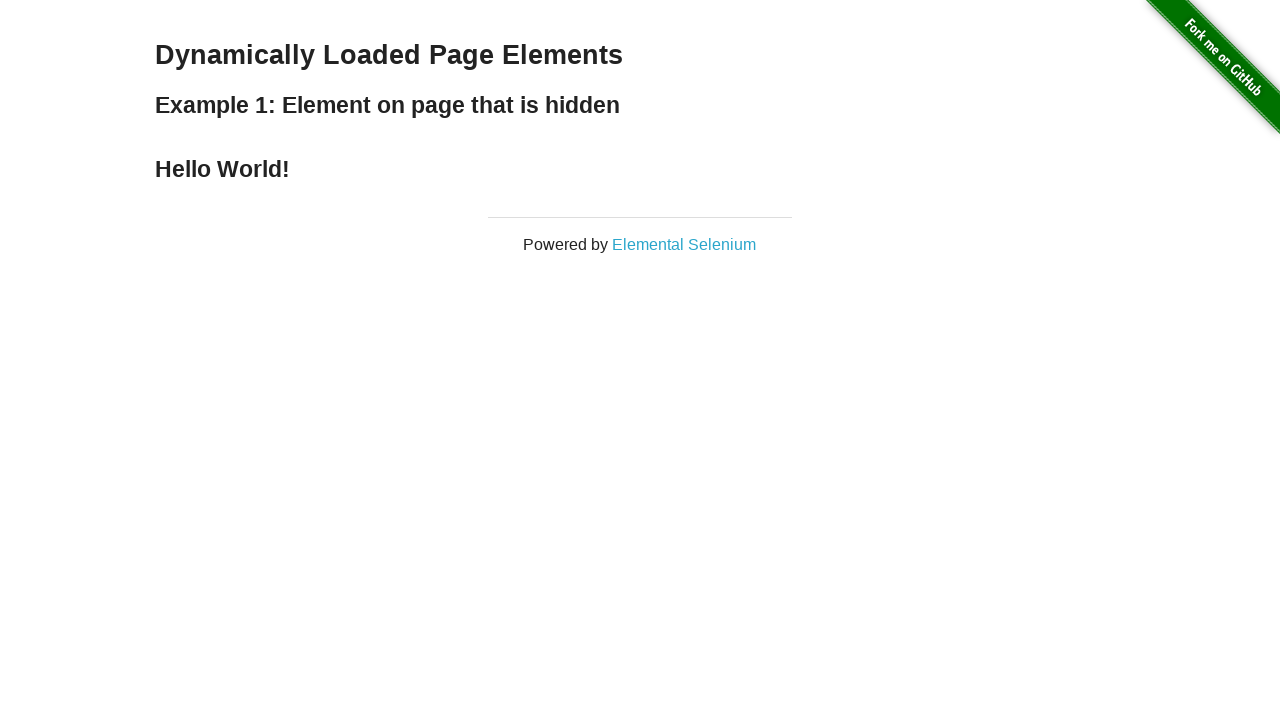

Verified 'Hello World!' text content assertion passed
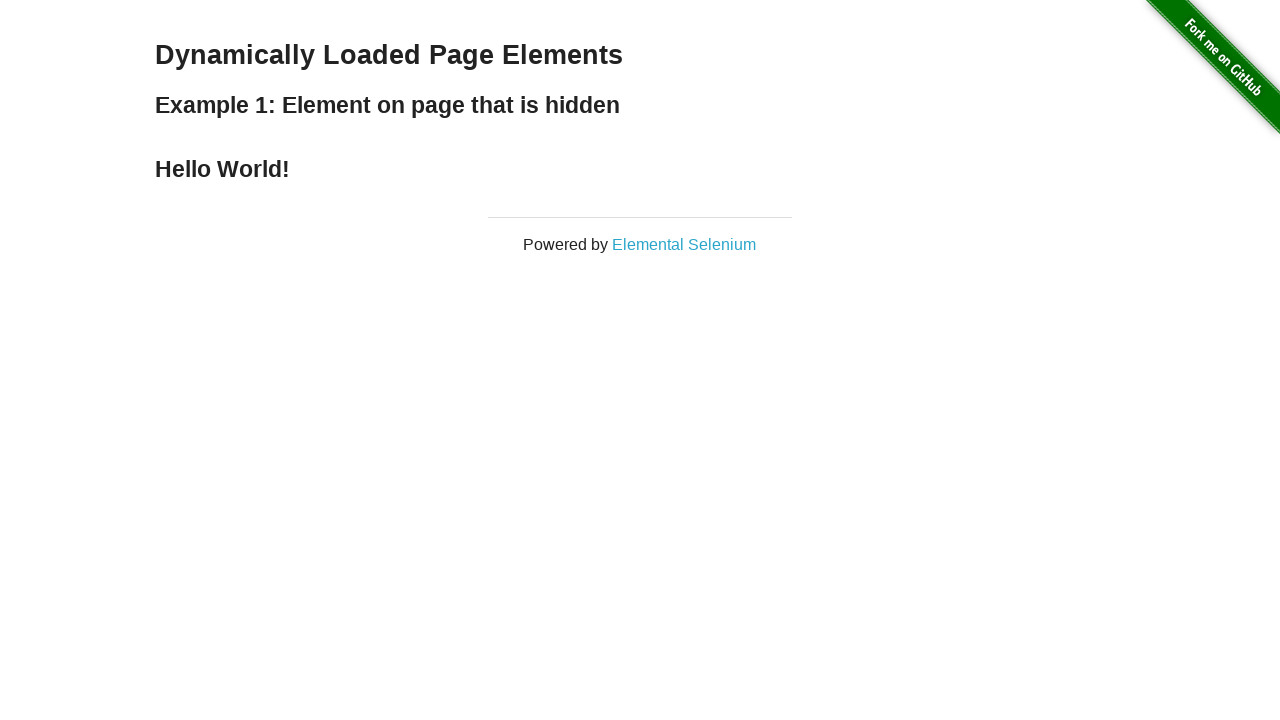

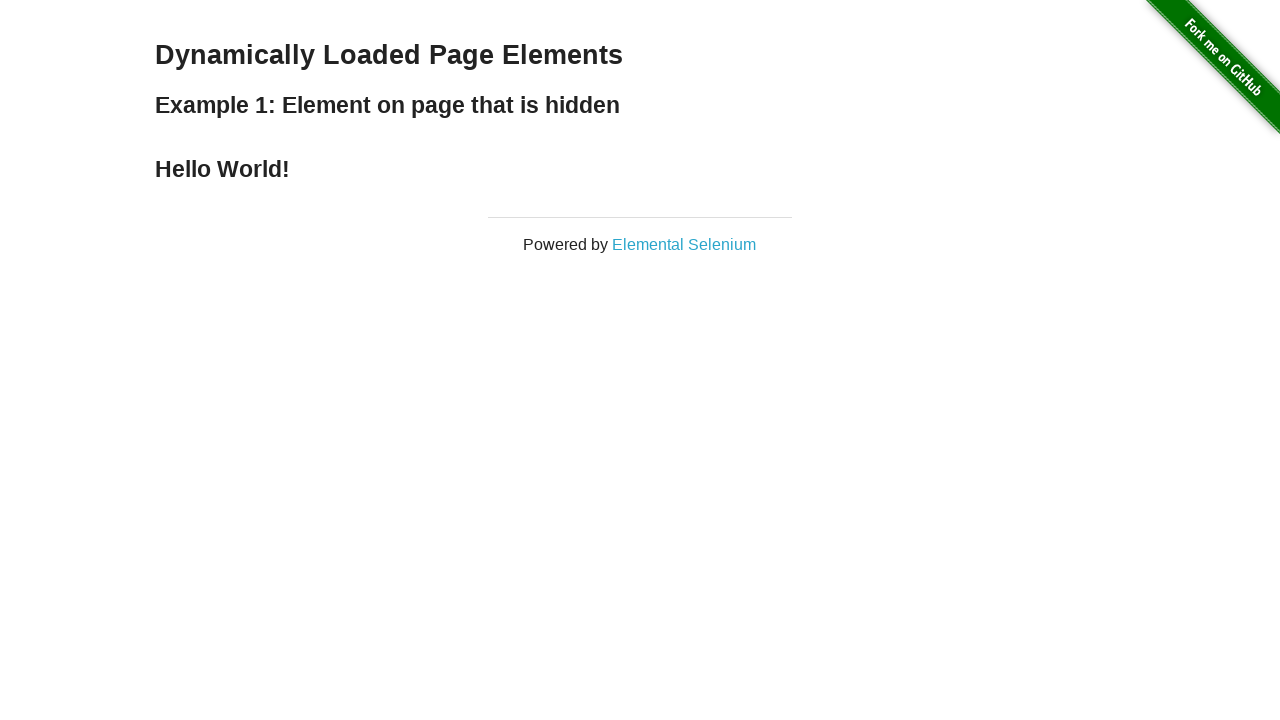